Tests a practice login form by entering username and password credentials, clicking the sign-in button, and verifying the error message is displayed. This is a demo/practice site designed for learning Selenium locators.

Starting URL: https://rahulshettyacademy.com/locatorspractice/

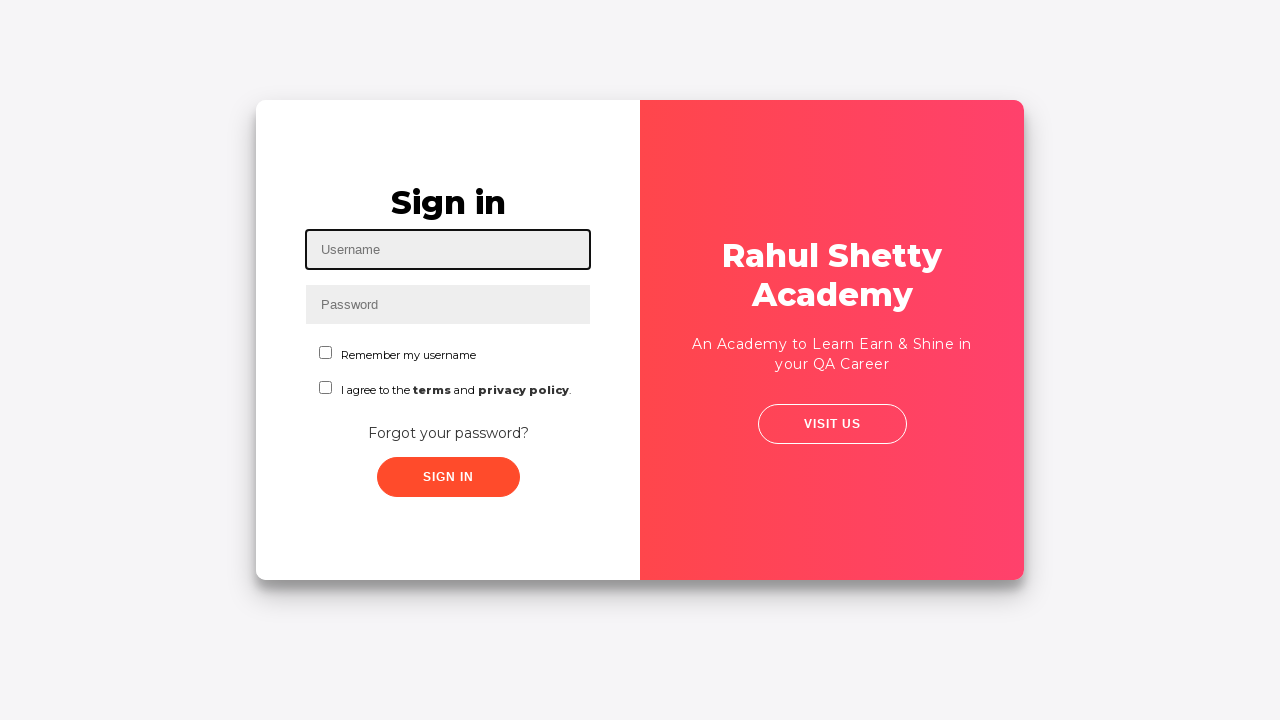

Filled username field with 'tim' on #inputUsername
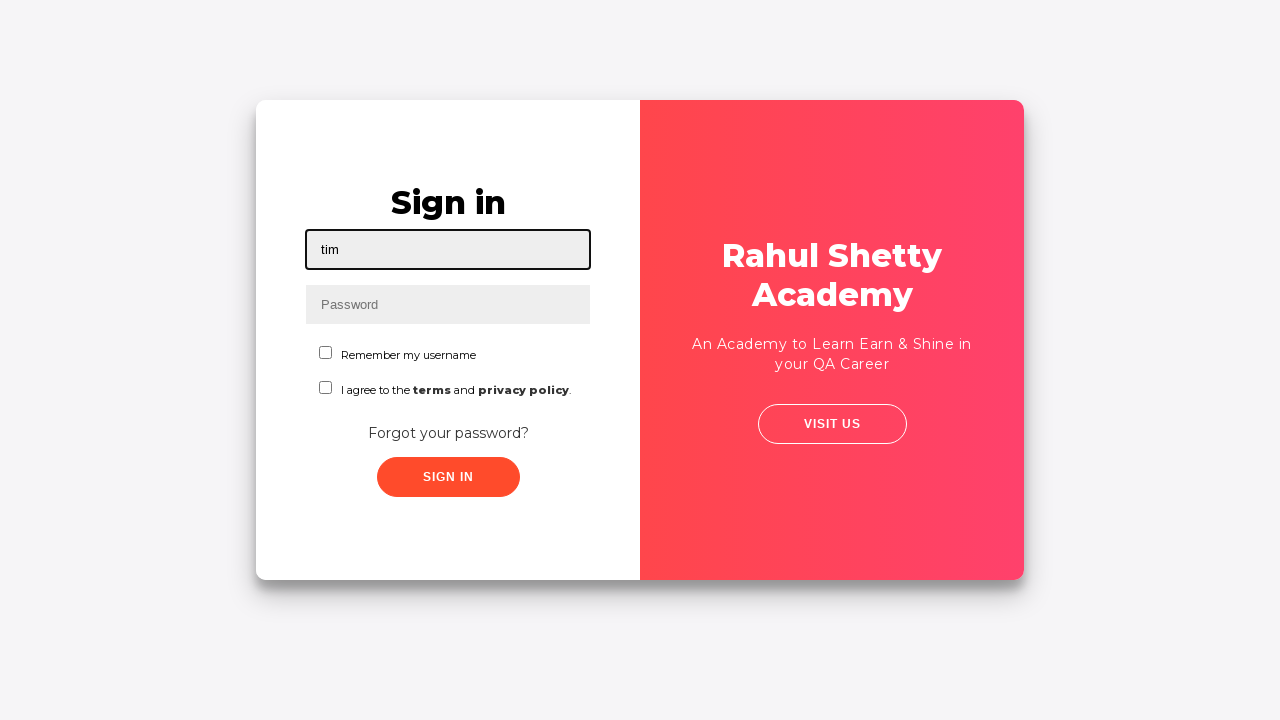

Filled password field with 'hello12' on input[name='inputPassword']
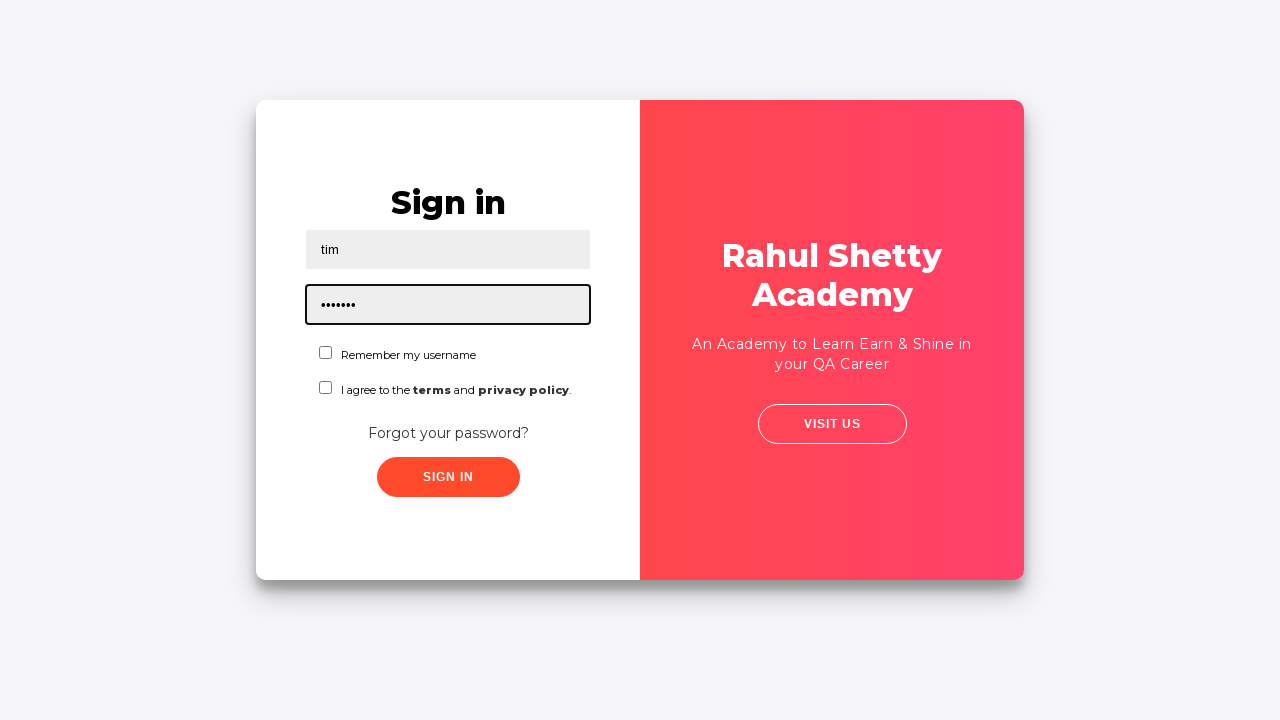

Clicked sign-in button at (448, 477) on .signInBtn
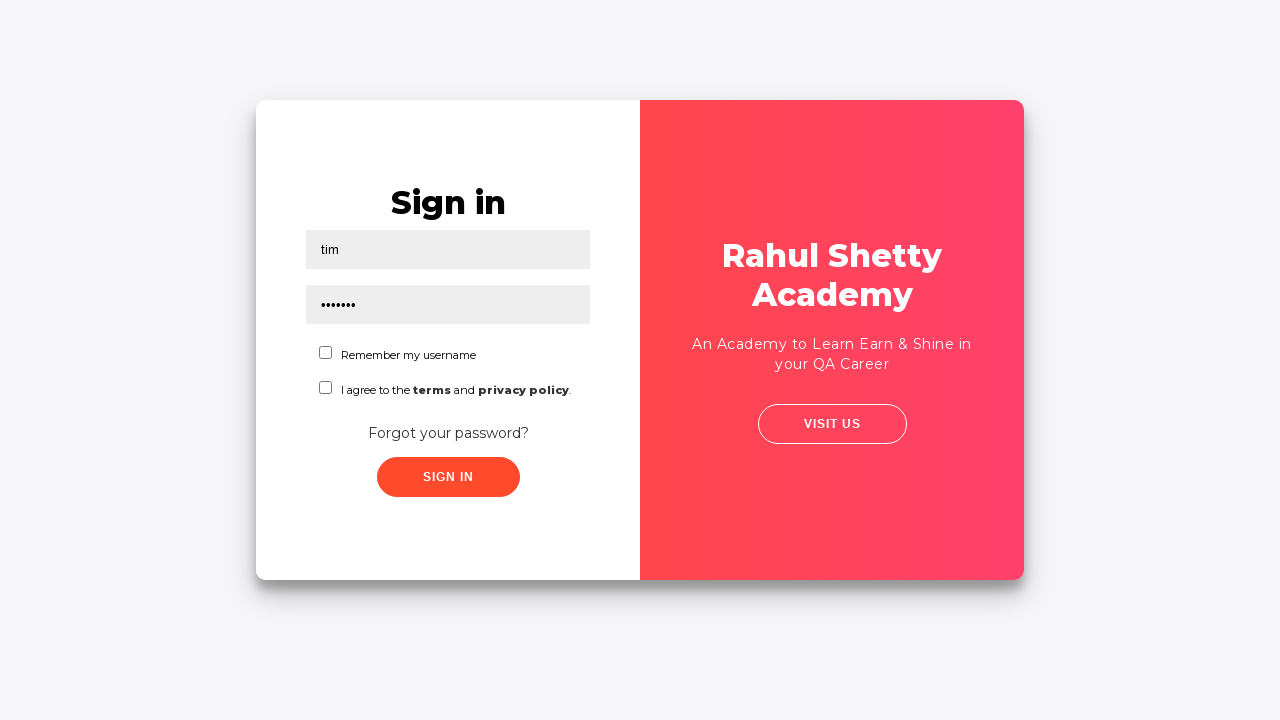

Error message element appeared
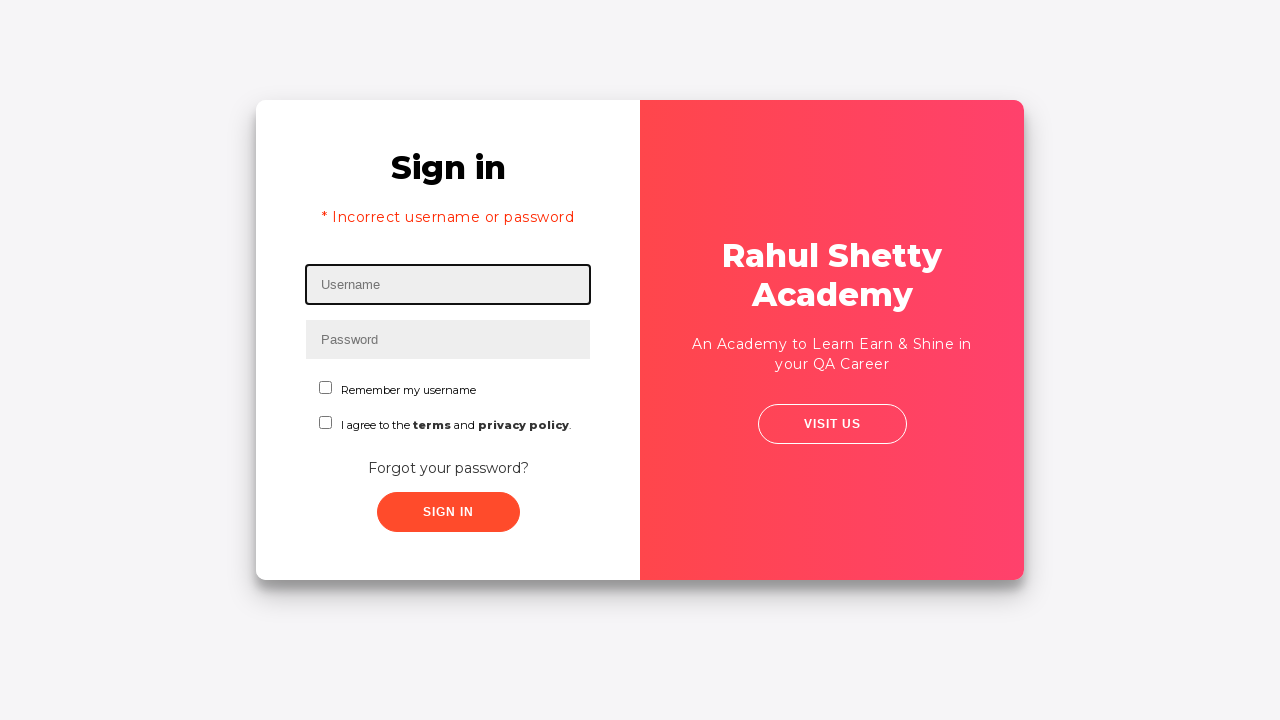

Retrieved error message text: * Incorrect username or password 
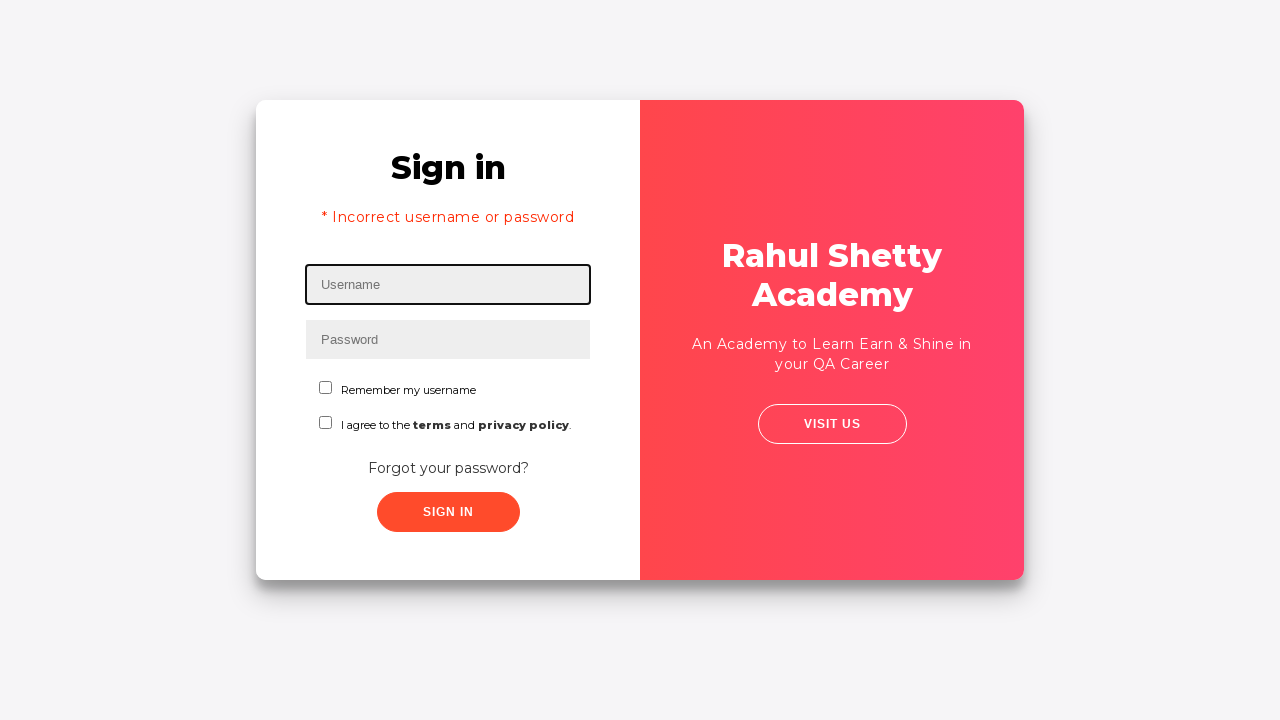

Printed error message to console
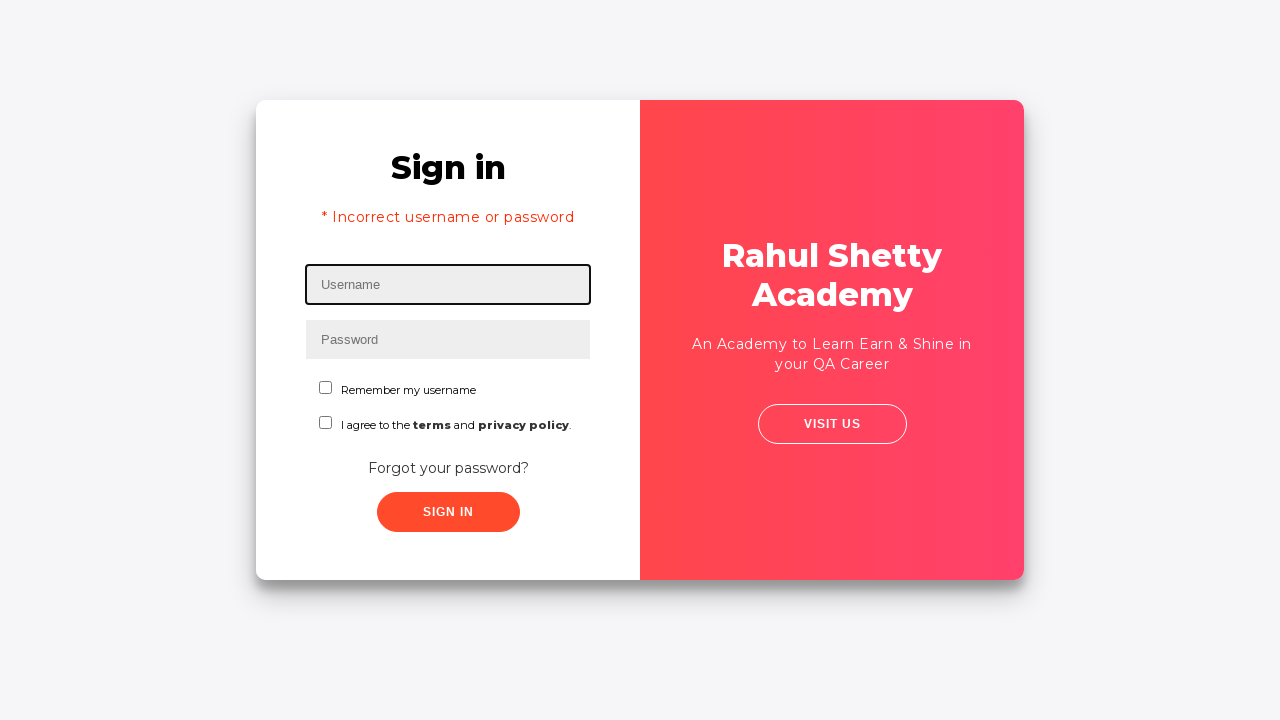

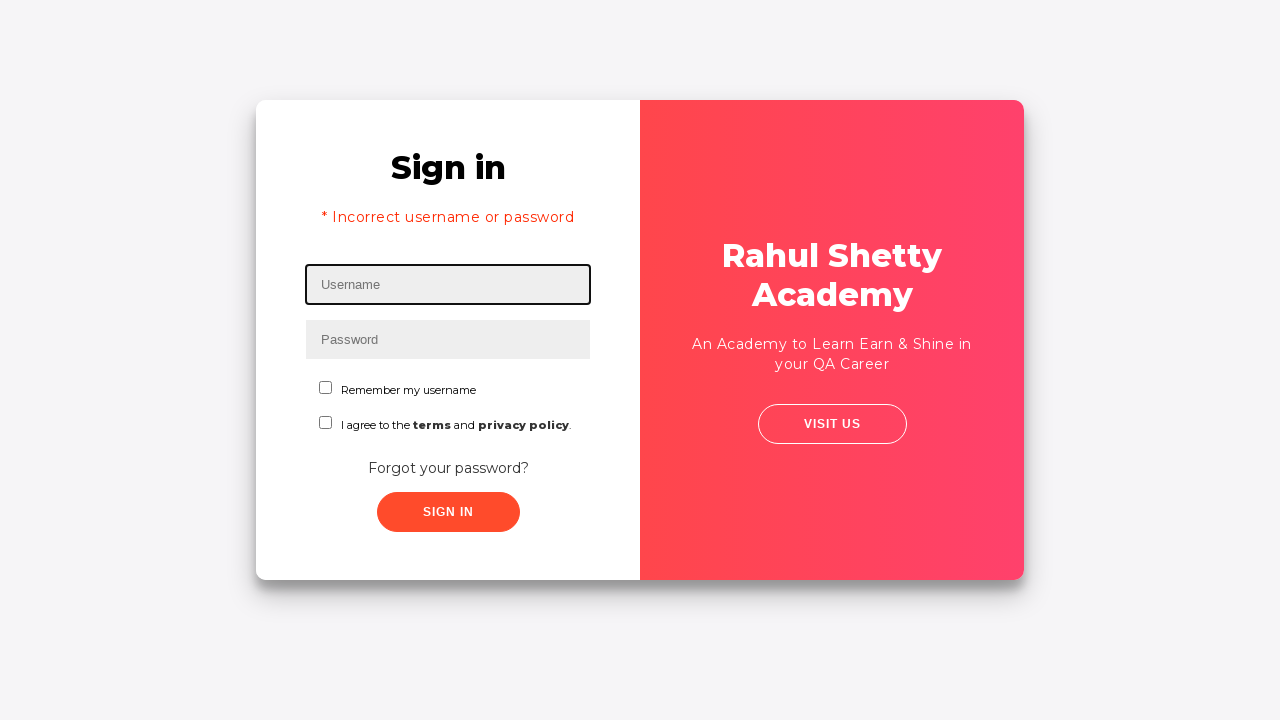